Tests sorting the Due column in descending order by clicking the column header twice and verifying the values are sorted correctly.

Starting URL: http://the-internet.herokuapp.com/tables

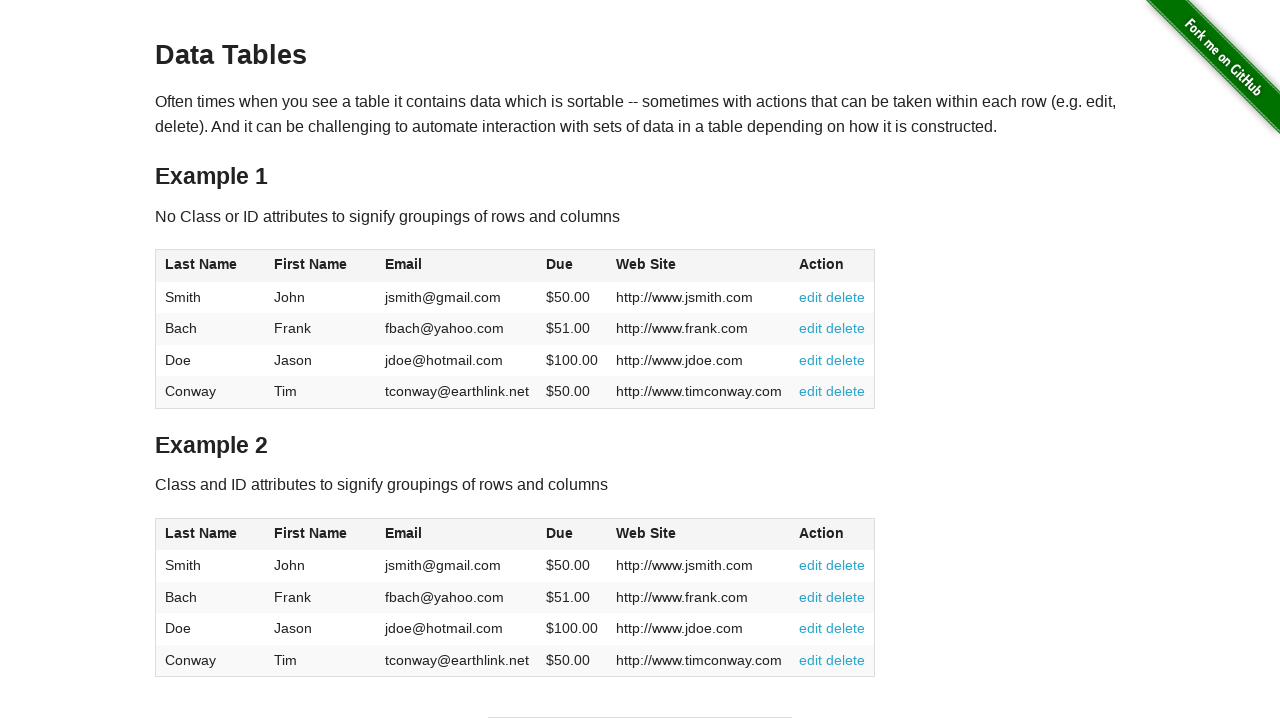

Clicked Due column header (4th column) first time for ascending sort at (572, 266) on #table1 thead tr th:nth-child(4)
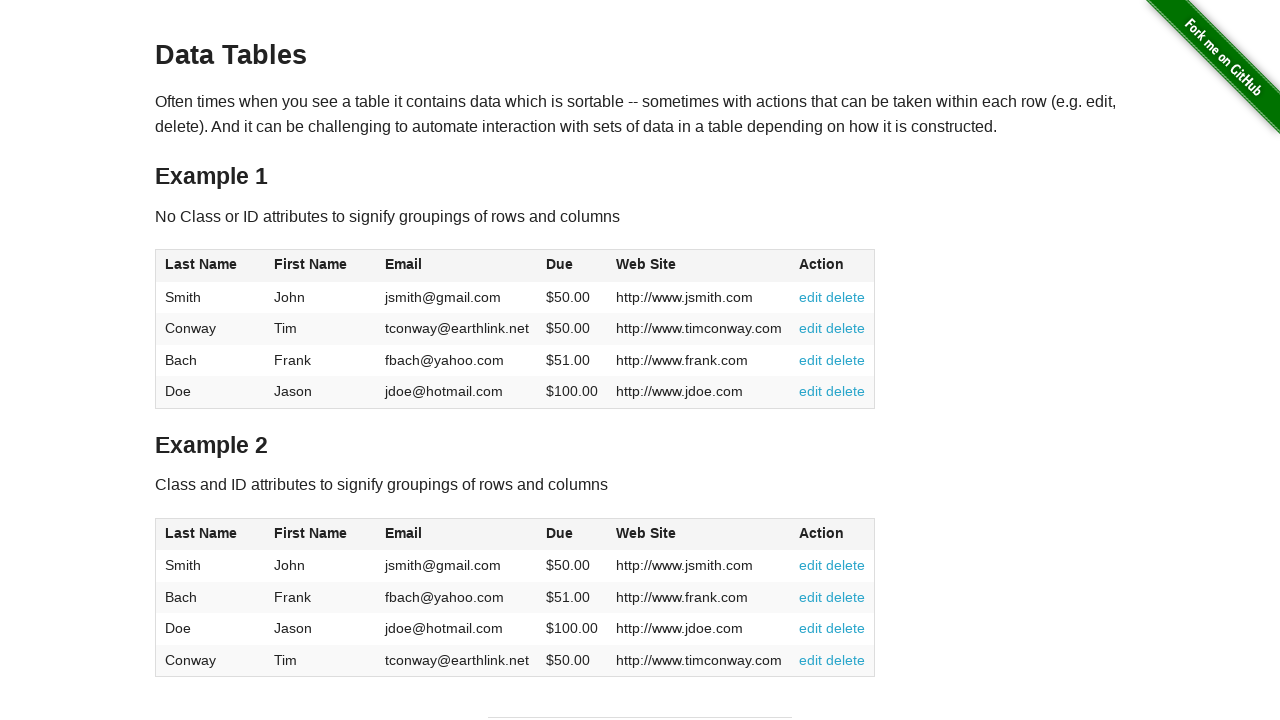

Clicked Due column header second time for descending sort at (572, 266) on #table1 thead tr th:nth-child(4)
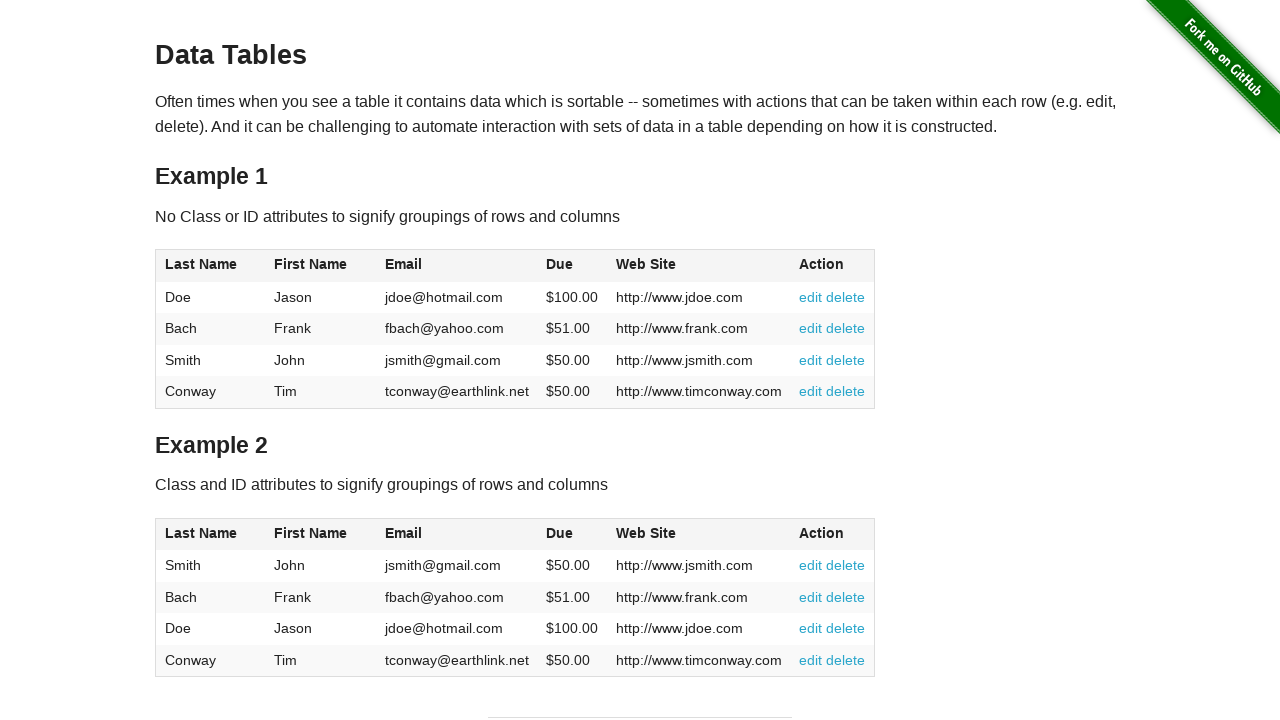

Waited for Due column cells to be visible
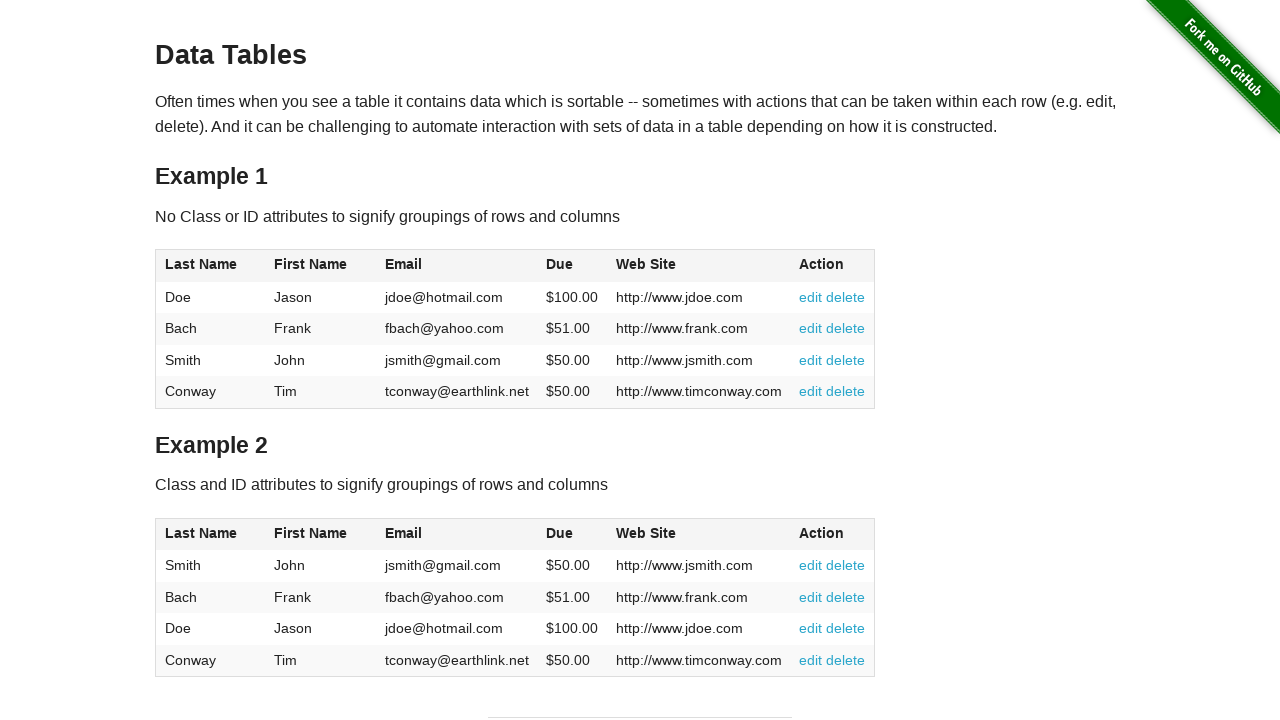

Retrieved all Due column cell values from table
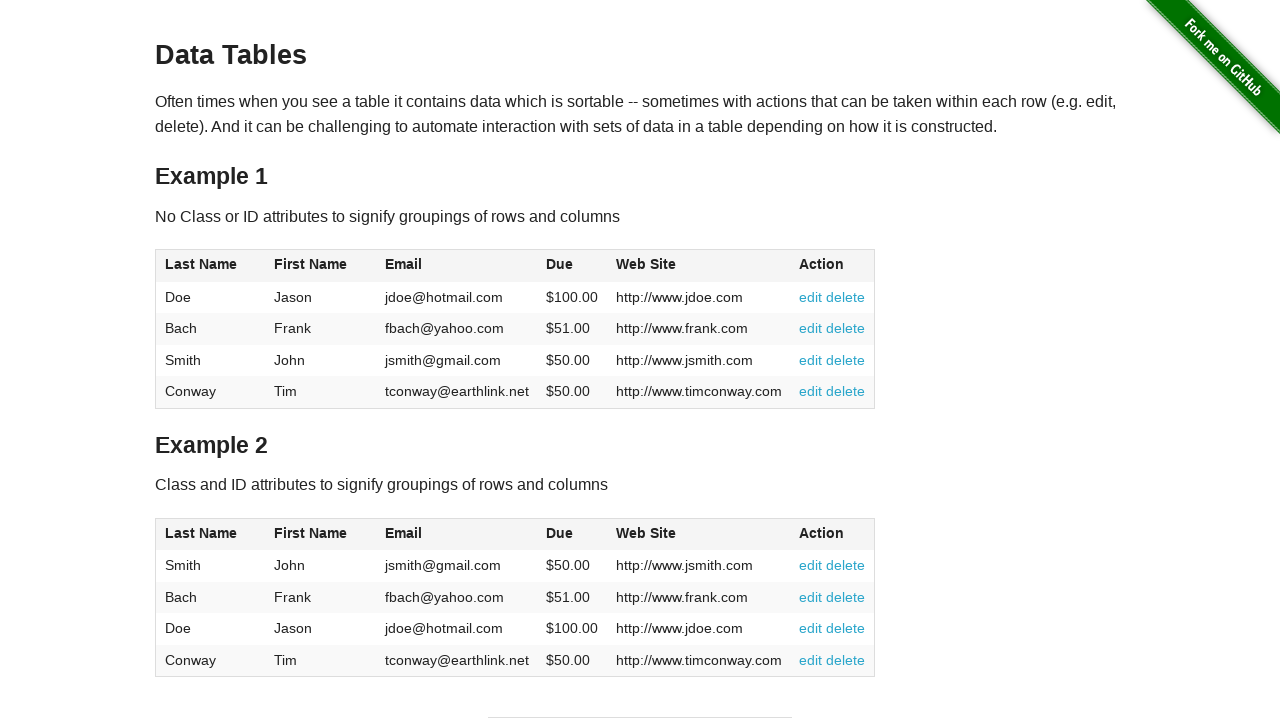

Extracted and converted Due values to floats: [100.0, 51.0, 50.0, 50.0]
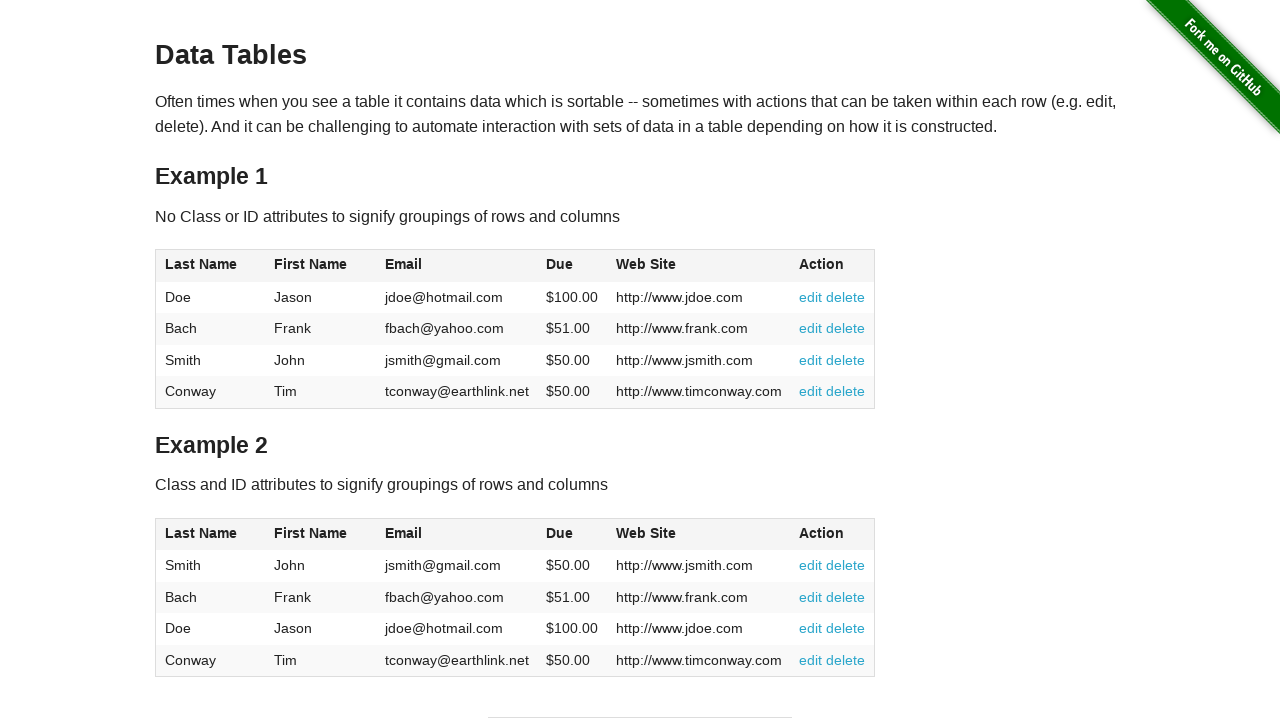

Verified Due column is sorted in descending order
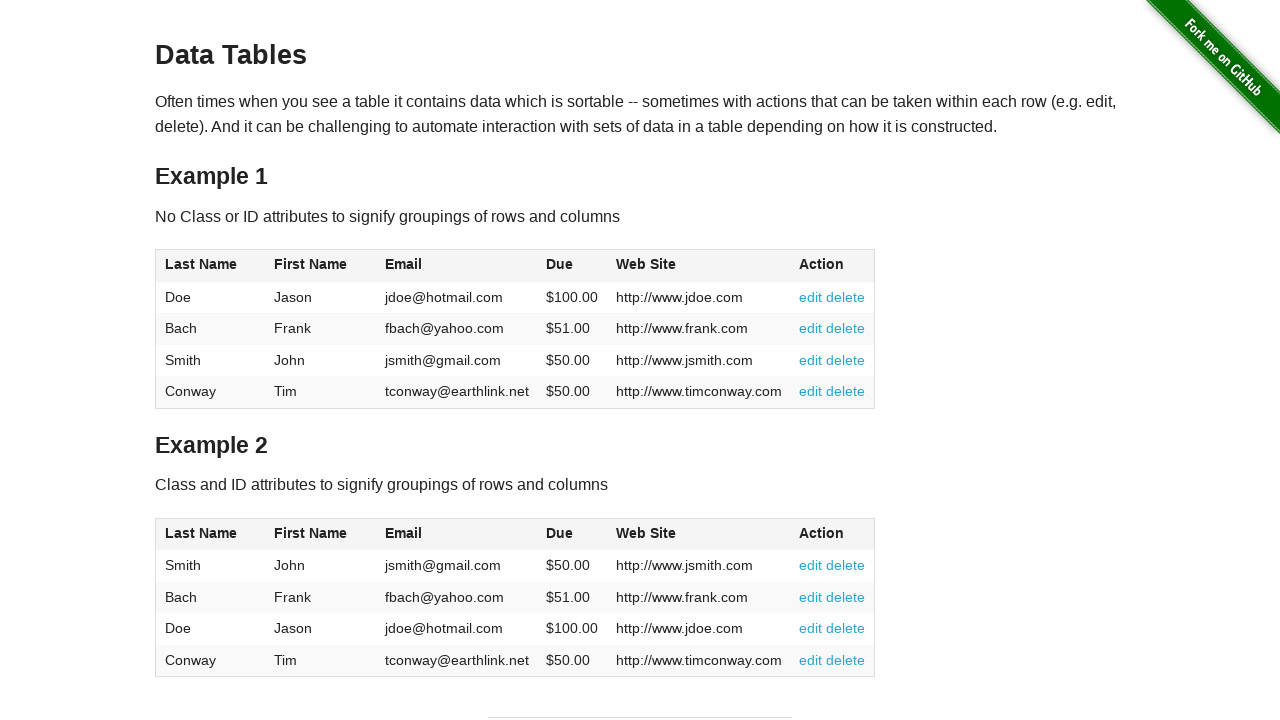

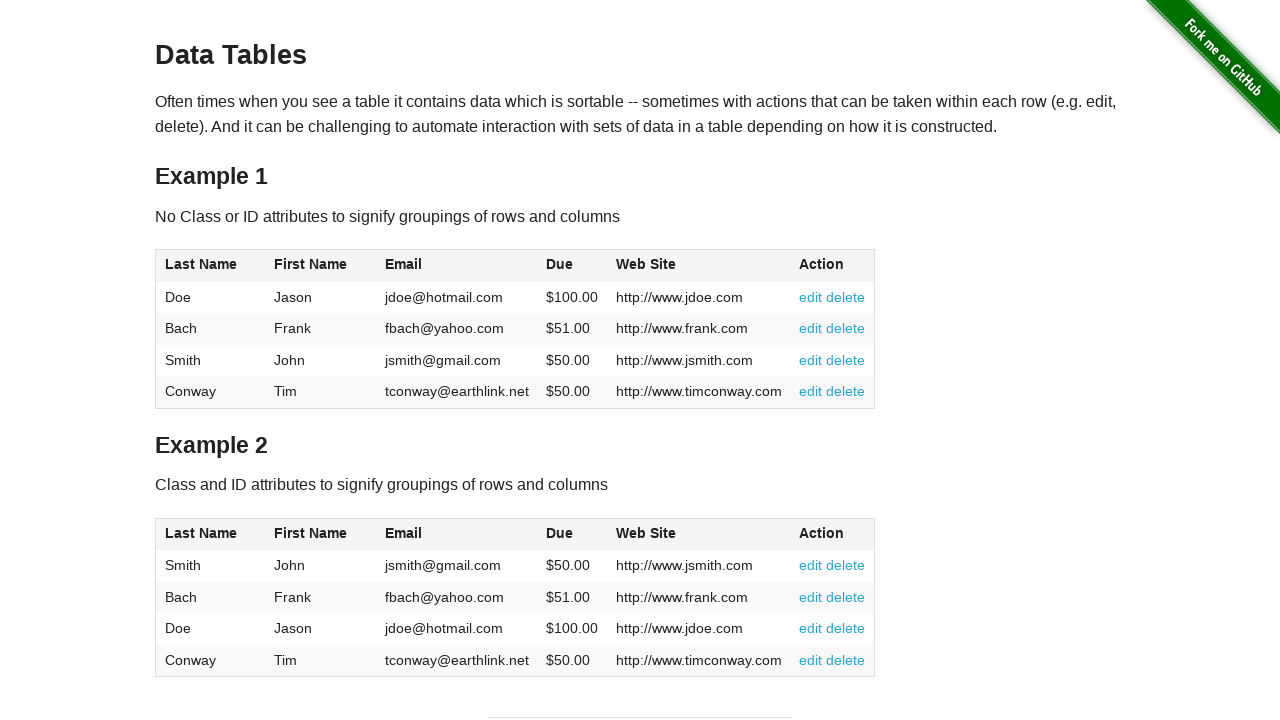